Tests child window handling by clicking a link that opens a new page, extracting text from the new page, and filling a form field on the original page

Starting URL: https://rahulshettyacademy.com/loginpagePractise/

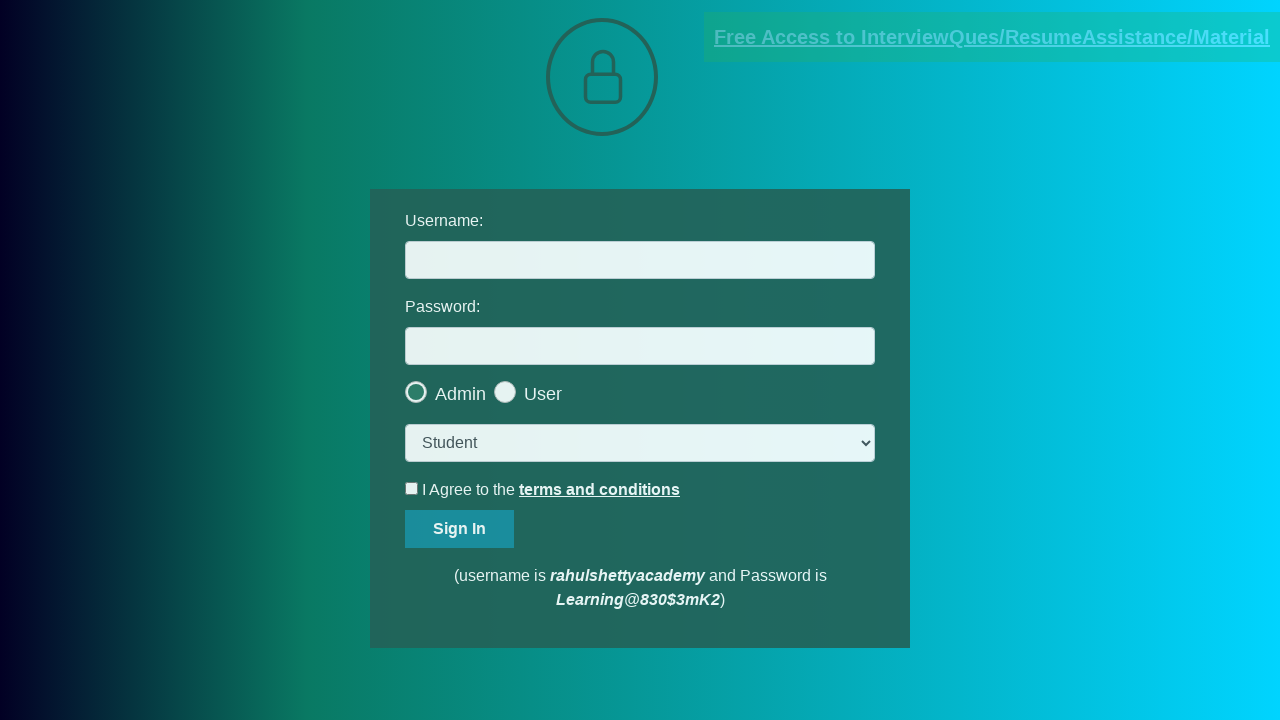

Clicked document request link to open child window at (992, 37) on [href*='documents-request']
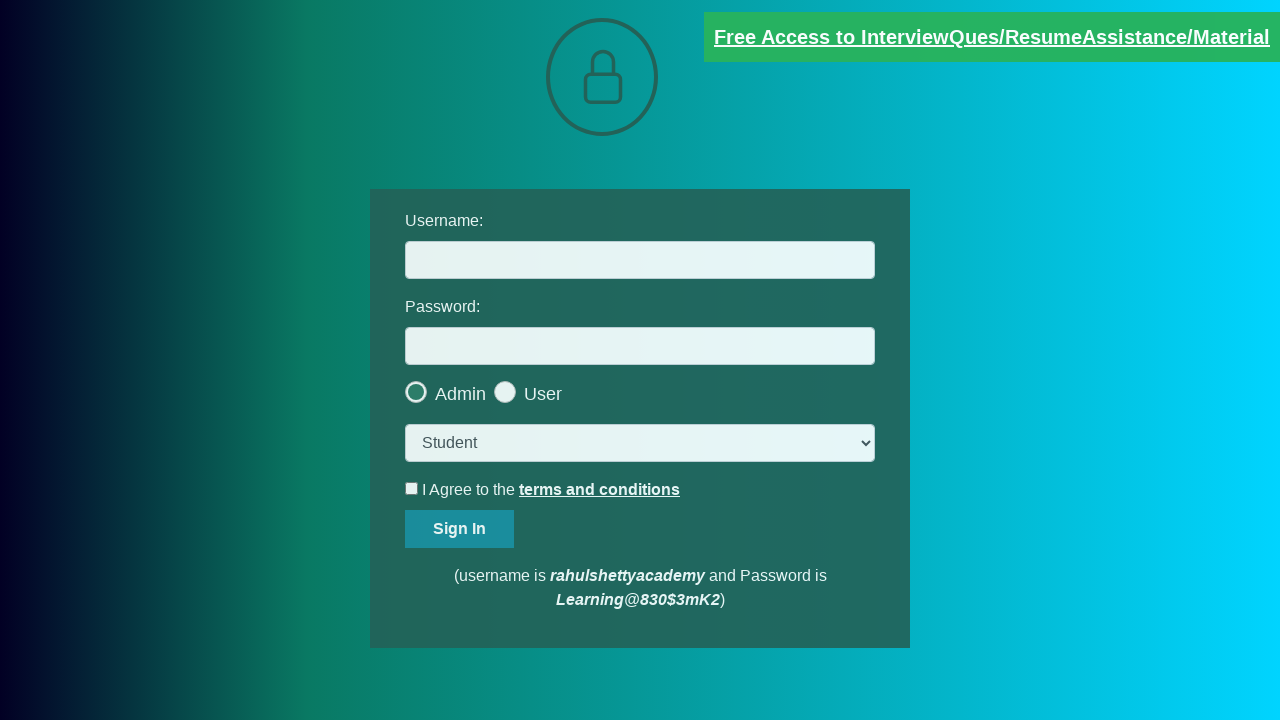

Child window opened and captured
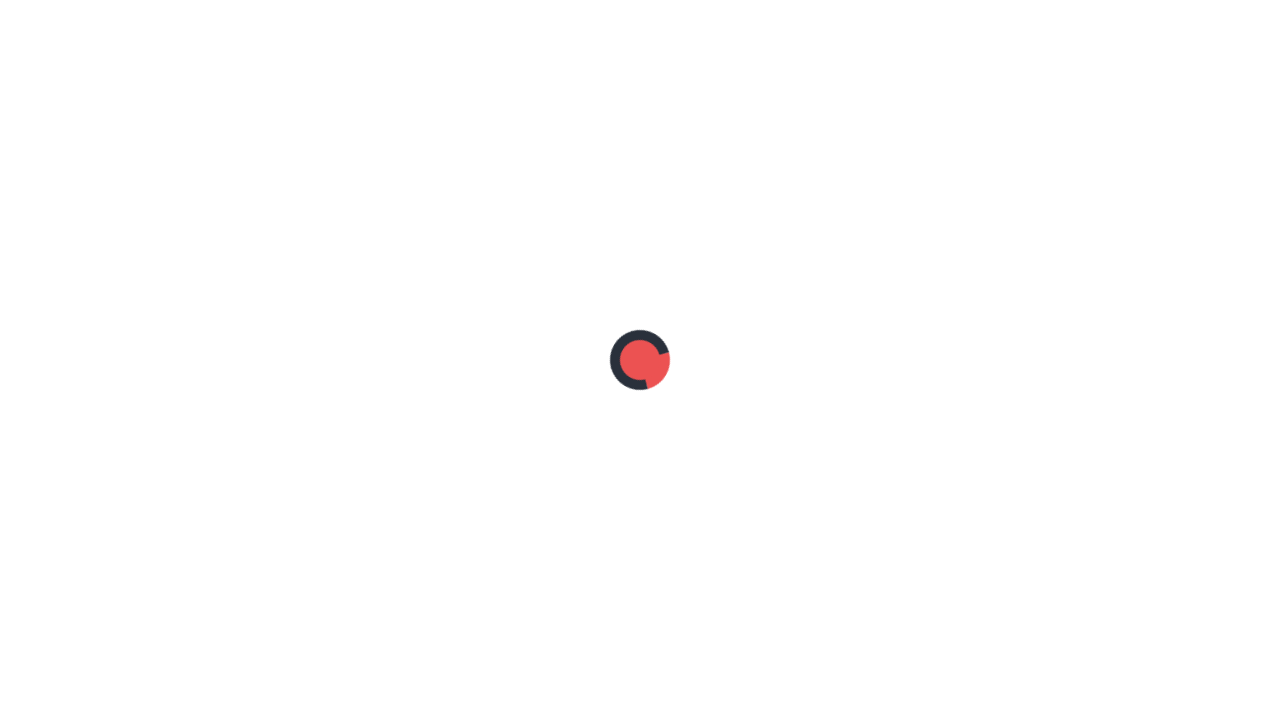

Child page fully loaded
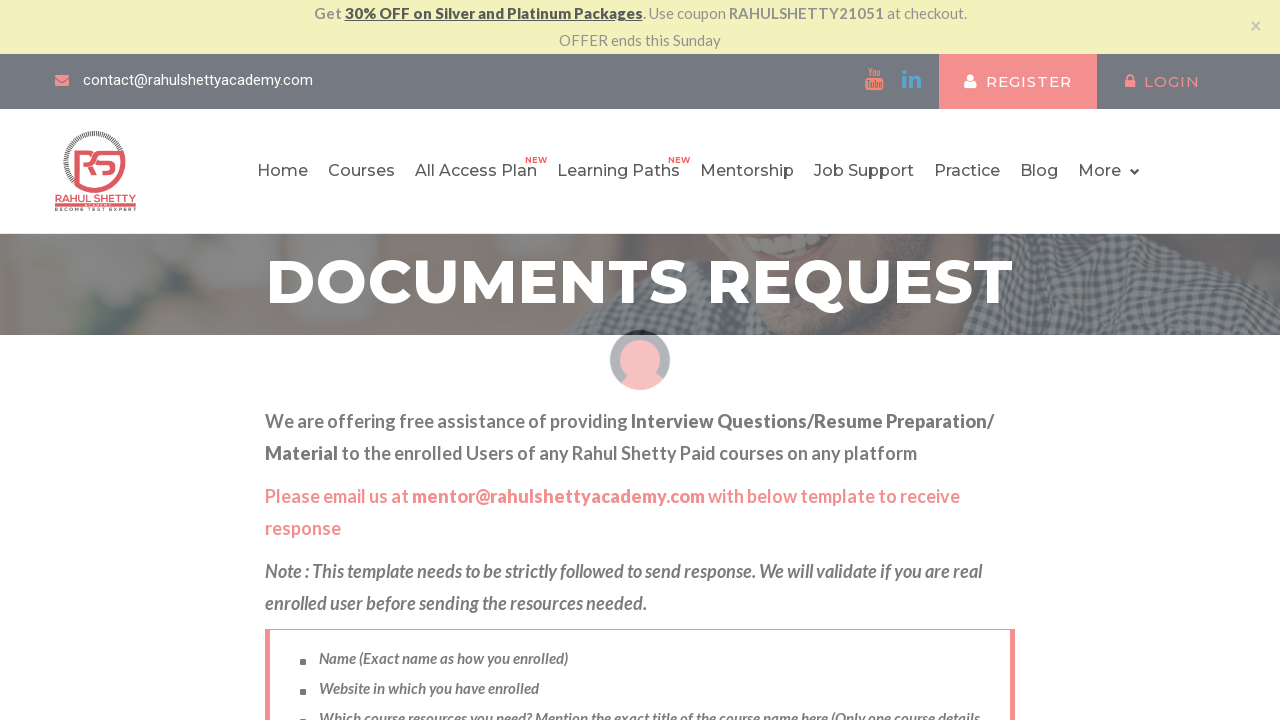

Extracted text content from red element in child page
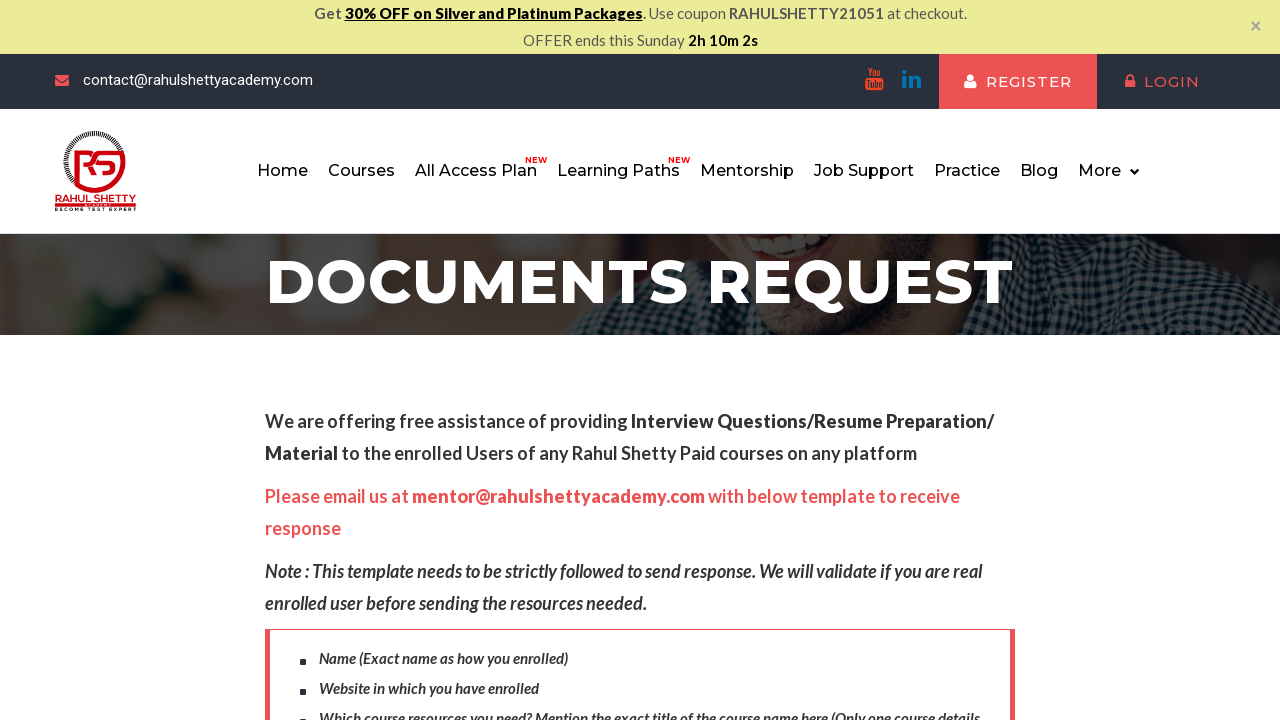

Parsed email domain: rahulshettyacademy.com
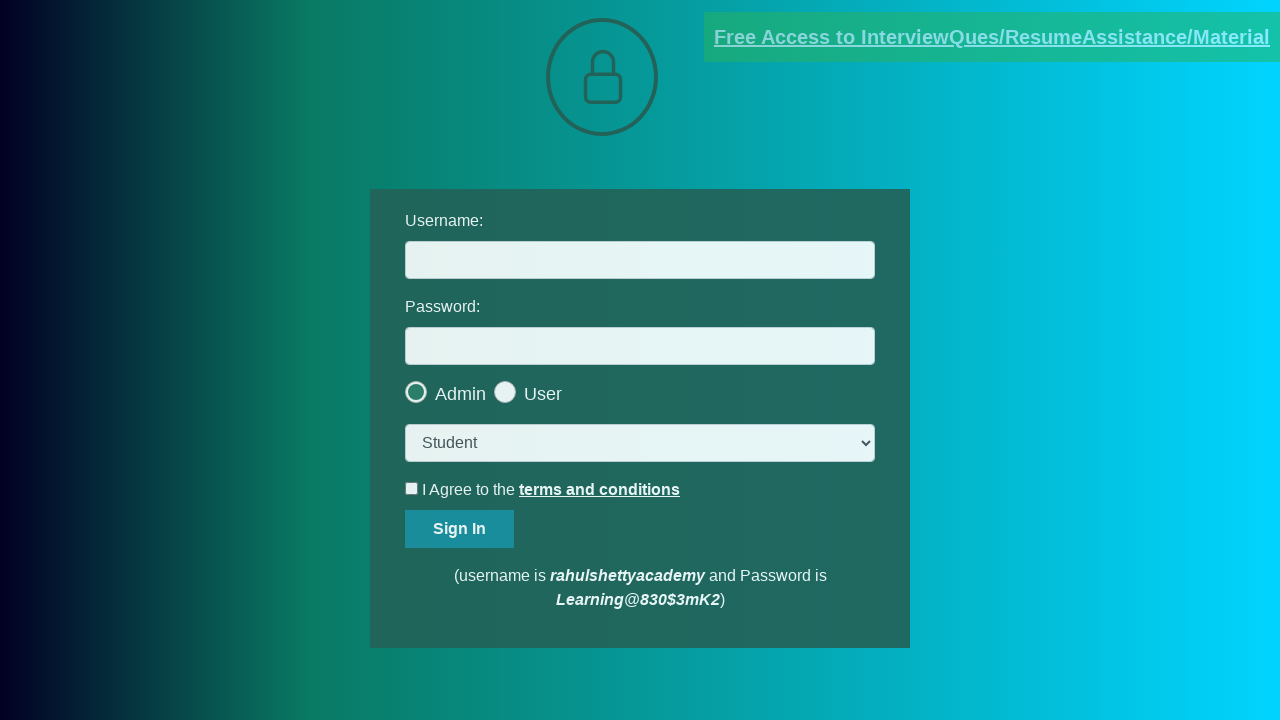

Filled username field with extracted domain 'rahulshettyacademy.com' on original page on #username
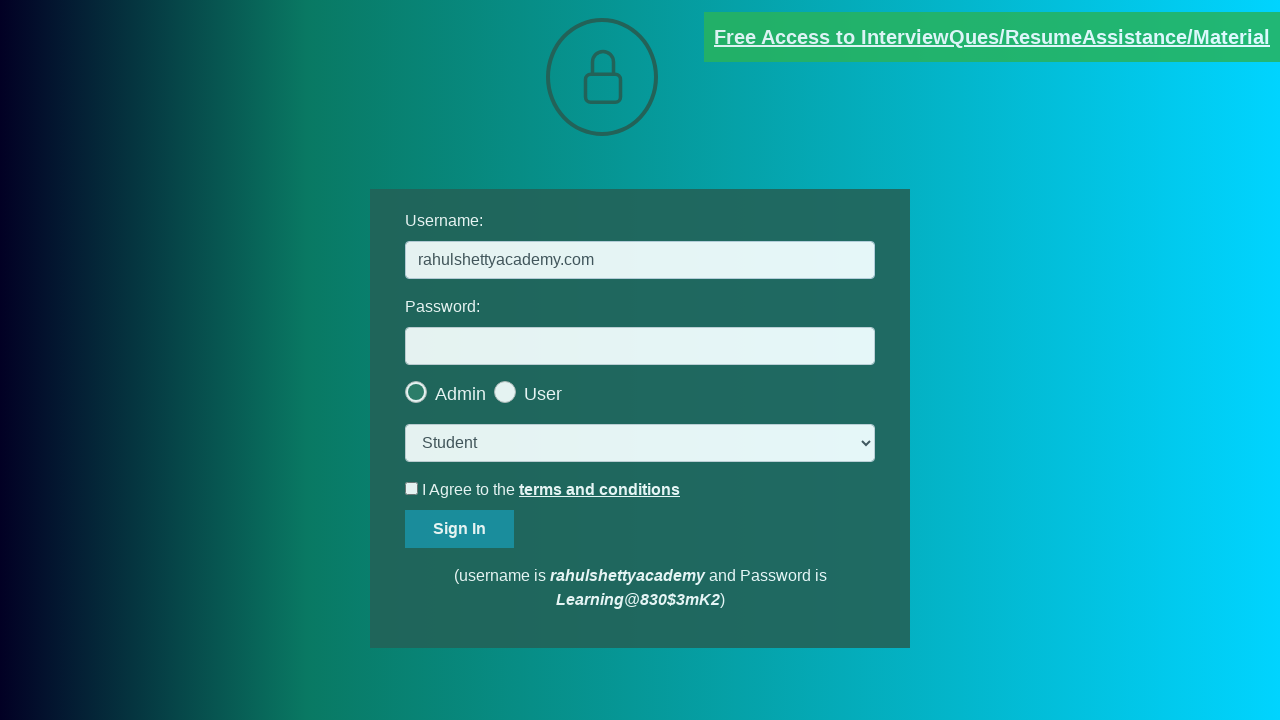

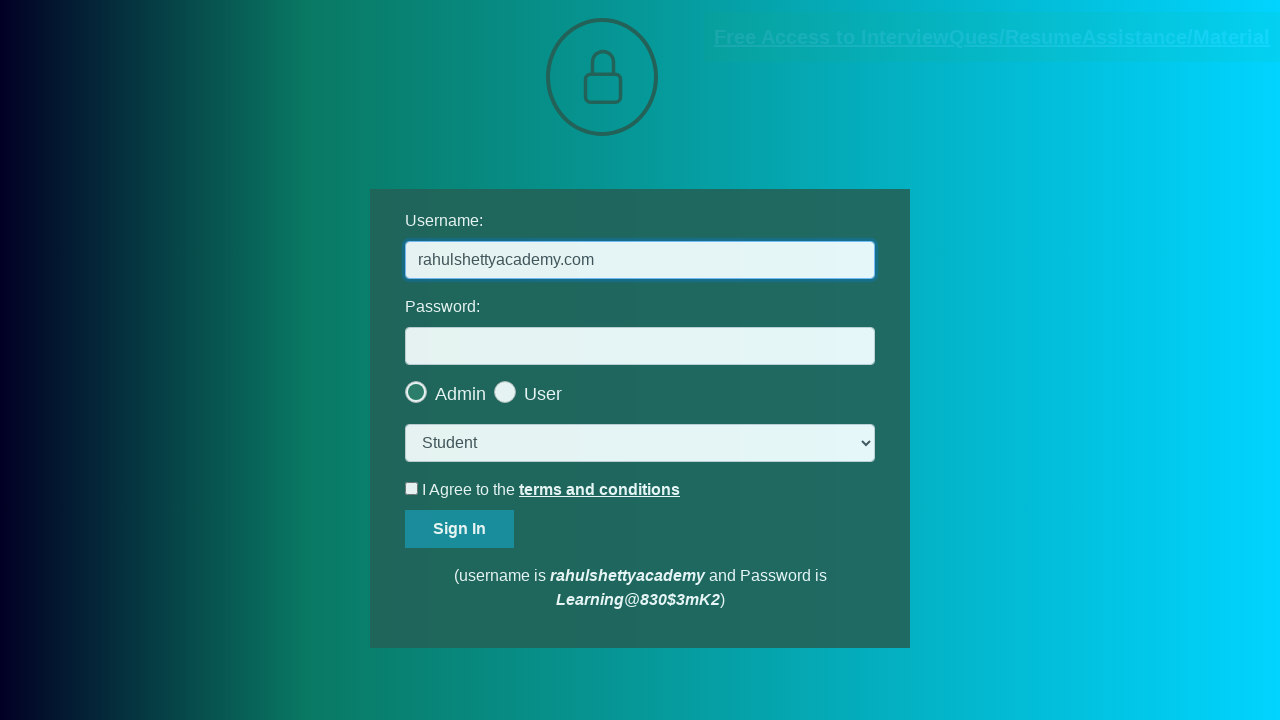